Tests JavaScript confirm dialog dismissal by clicking the second button, dismissing the alert, and verifying the result message shows the cancel action

Starting URL: https://the-internet.herokuapp.com/javascript_alerts

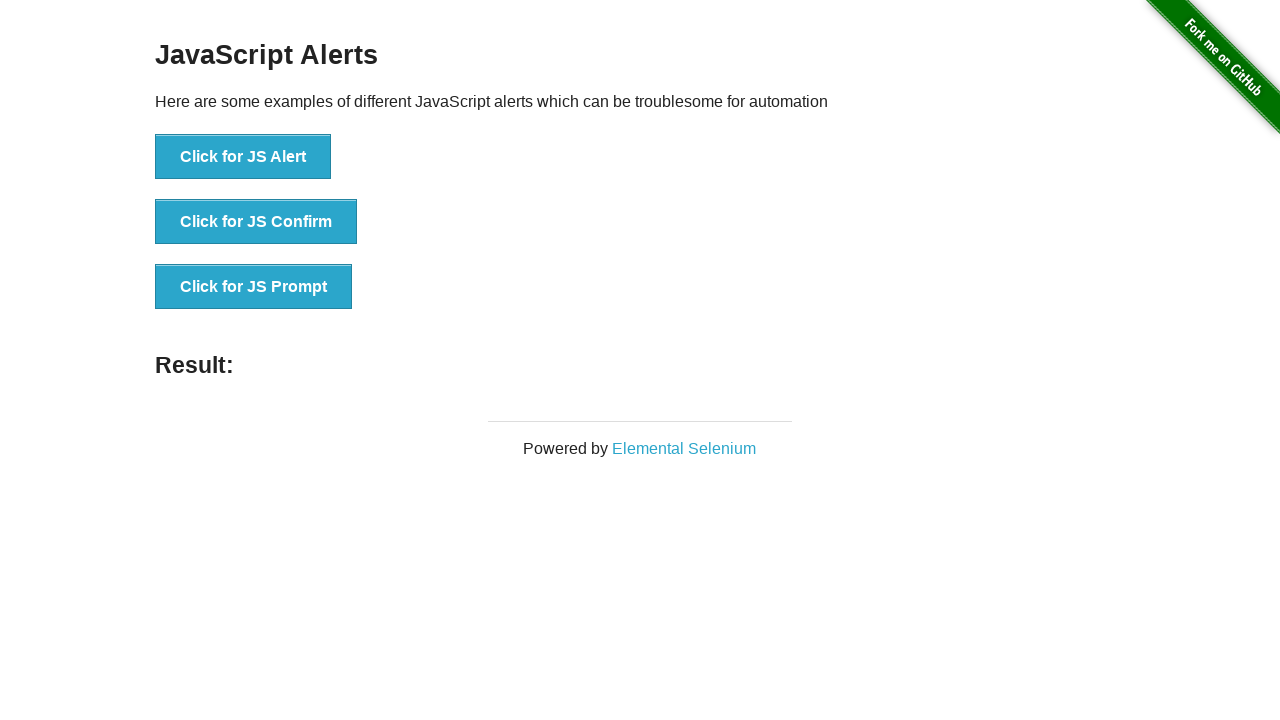

Set up dialog handler to dismiss confirm dialog
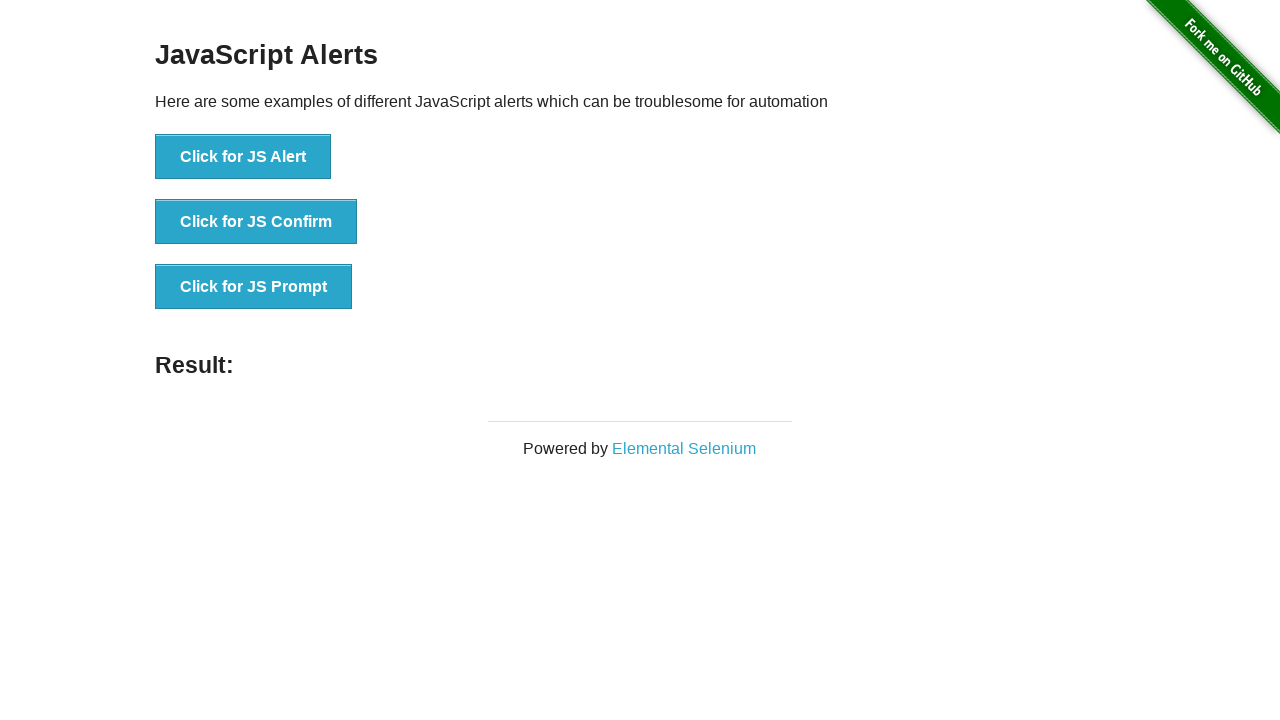

Clicked 'Click for JS Confirm' button to trigger JavaScript confirm dialog at (256, 222) on xpath=//*[text()='Click for JS Confirm']
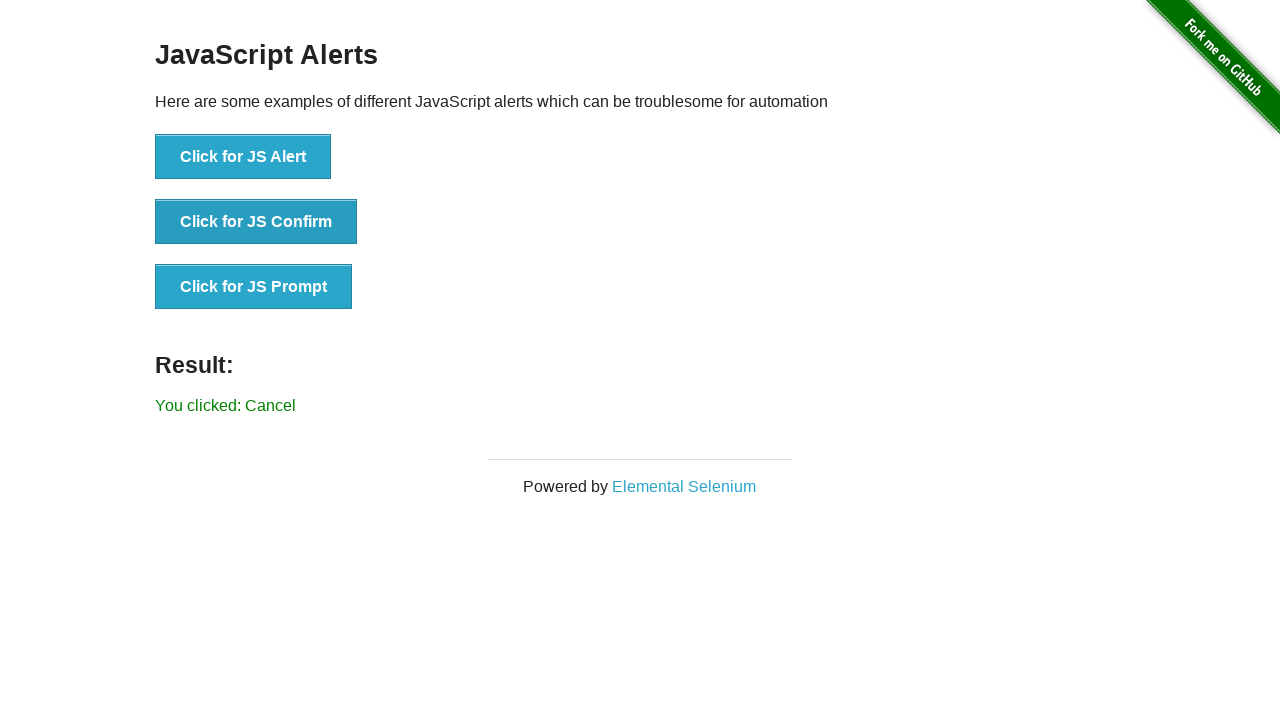

Verified result message displays 'You clicked: Cancel' confirming dialog was dismissed
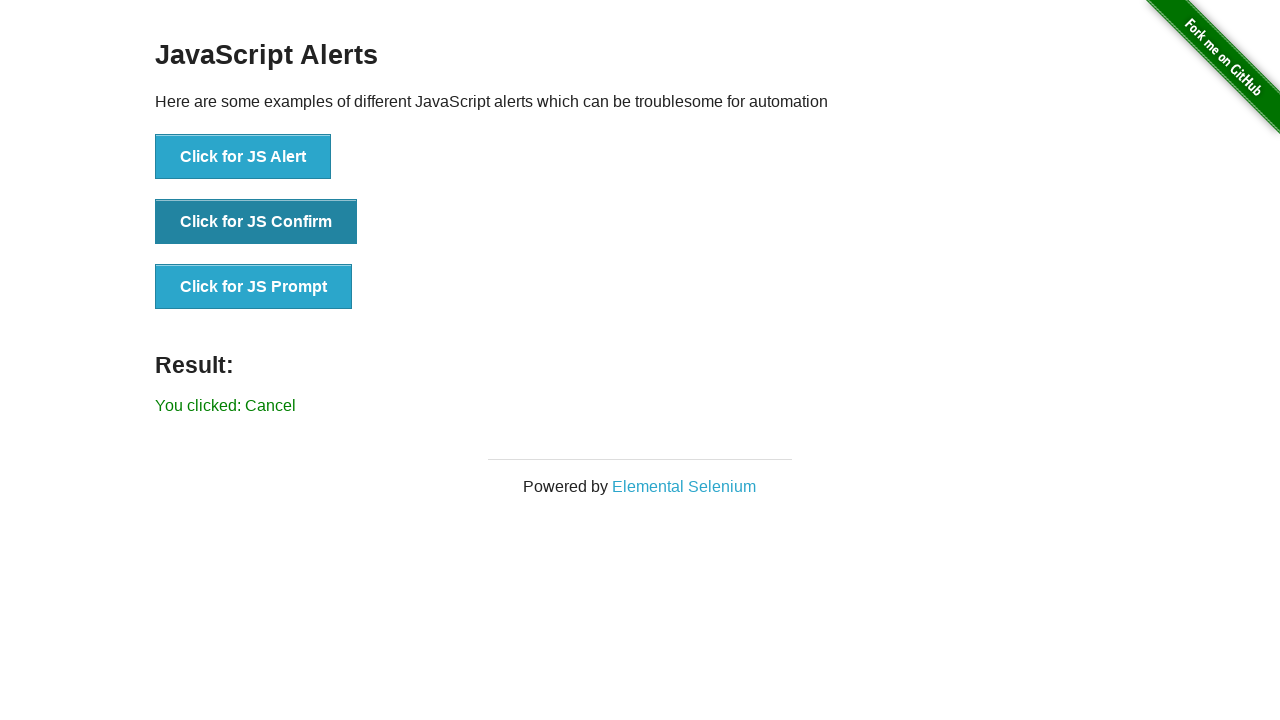

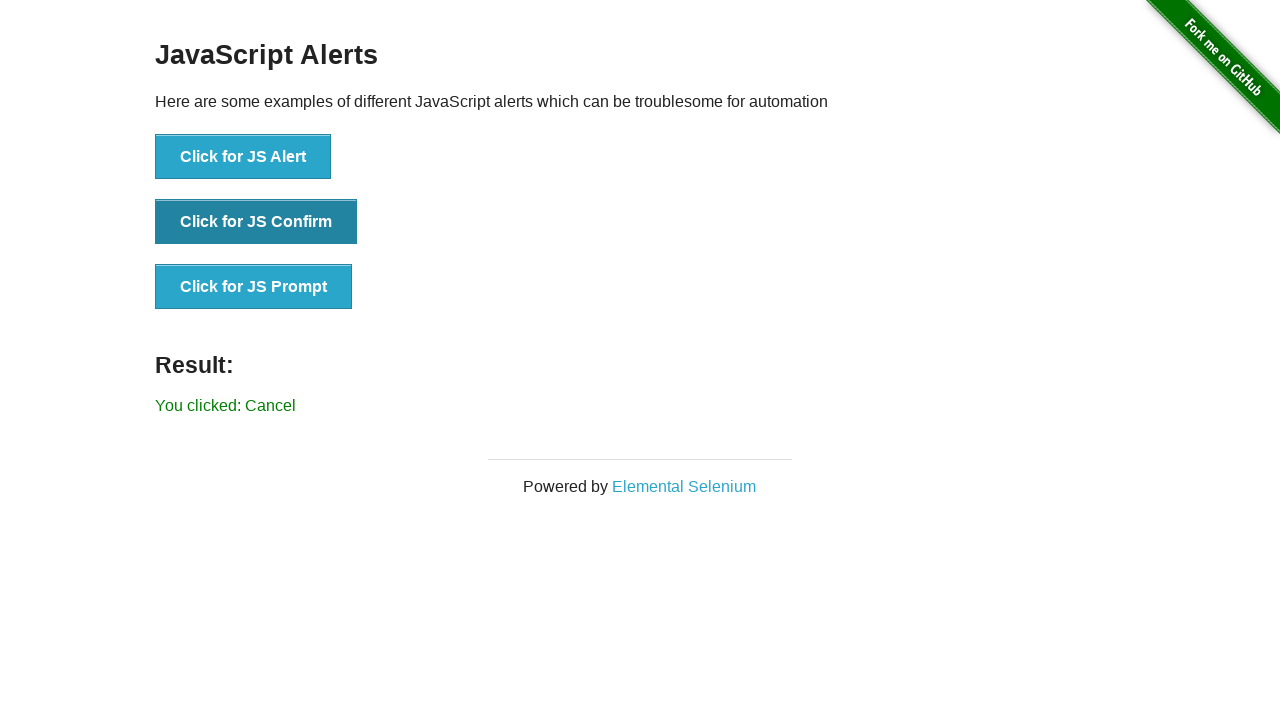